Navigates to Platzi website homepage and verifies the page loads successfully

Starting URL: https://www.platzi.com

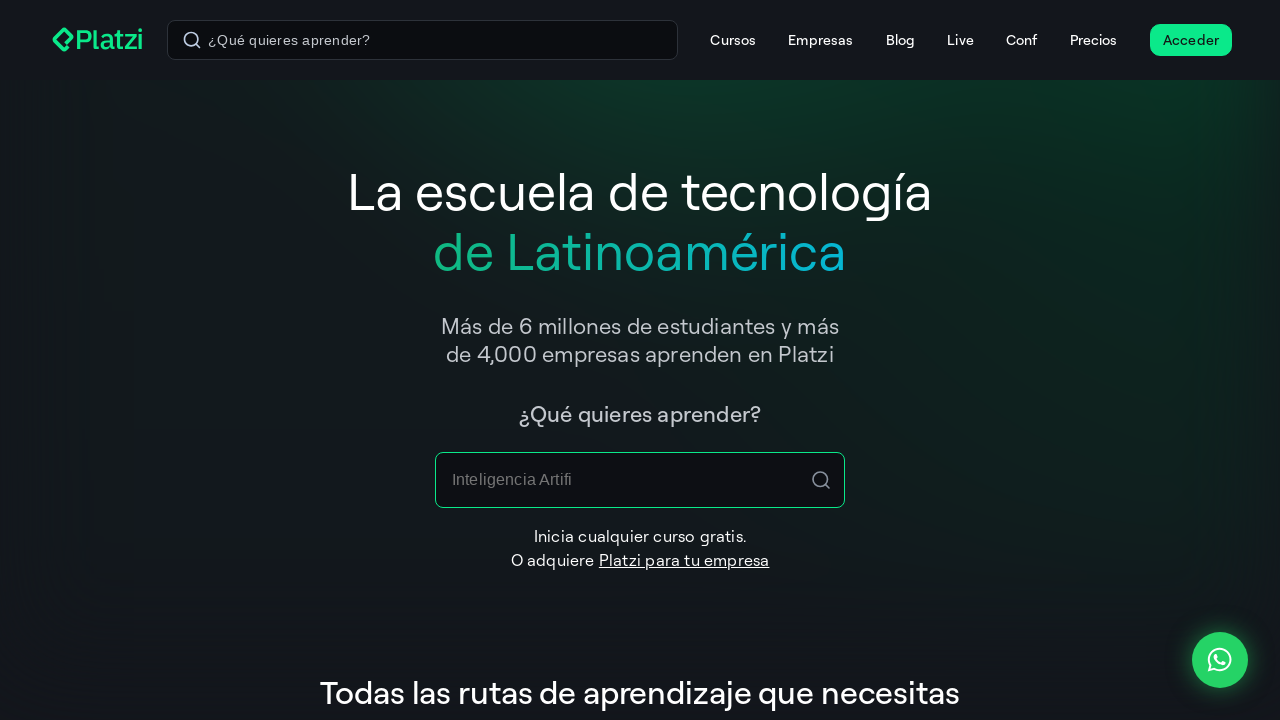

Waited for page DOM to load on Platzi homepage
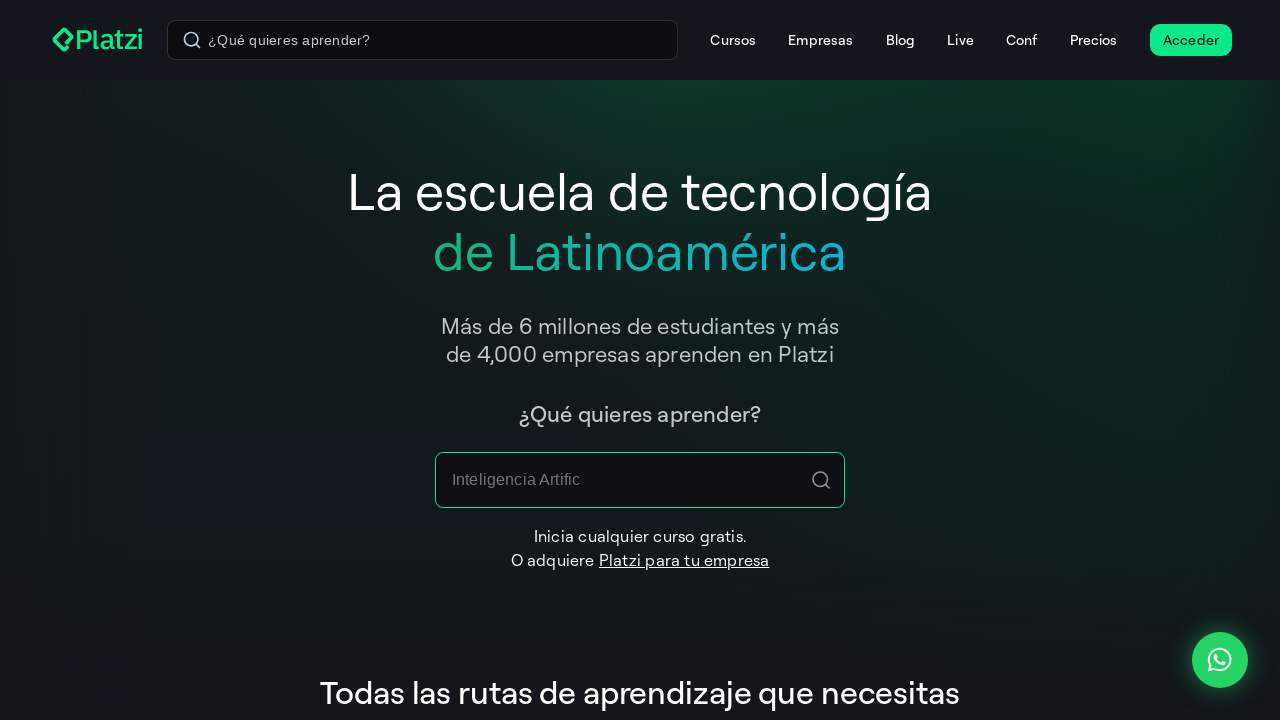

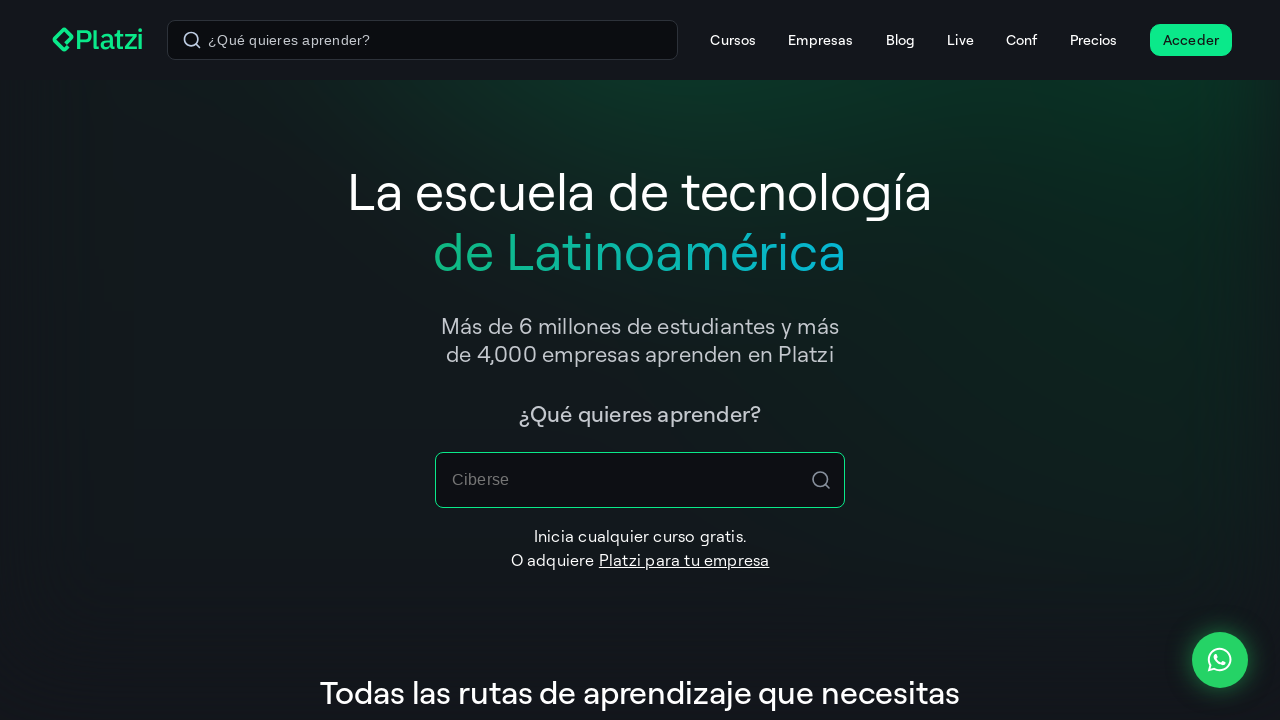